Tests double-click functionality on a button element on the test automation practice blog

Starting URL: https://testautomationpractice.blogspot.com/?m=1

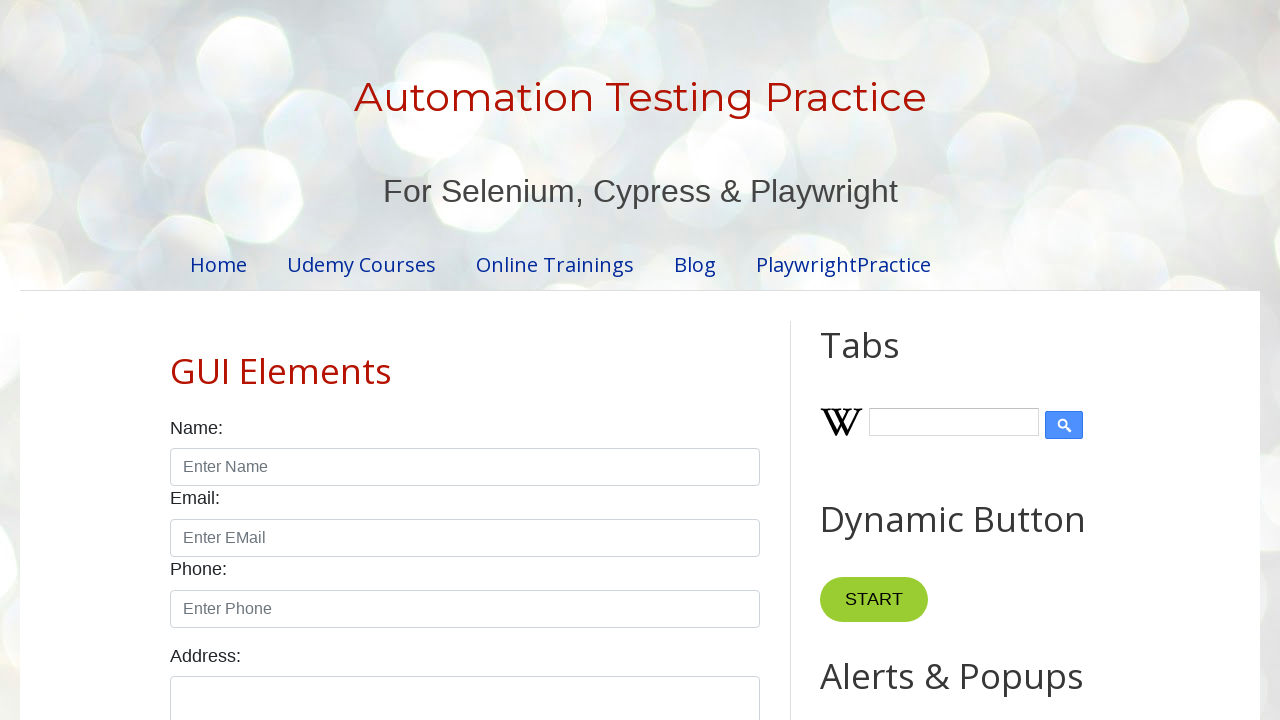

Located button element with XPath //*[@id="HTML10"]/div[1]/button
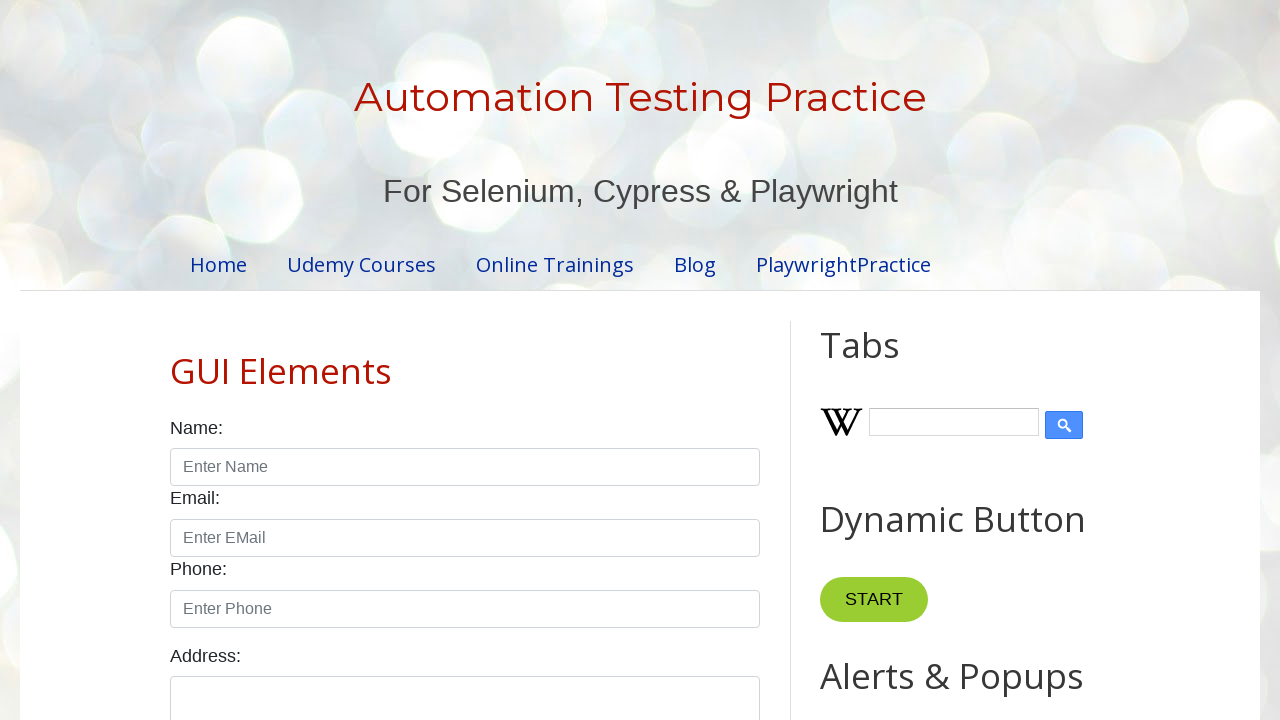

Double-clicked the button element at (885, 360) on xpath=//*[@id="HTML10"]/div[1]/button
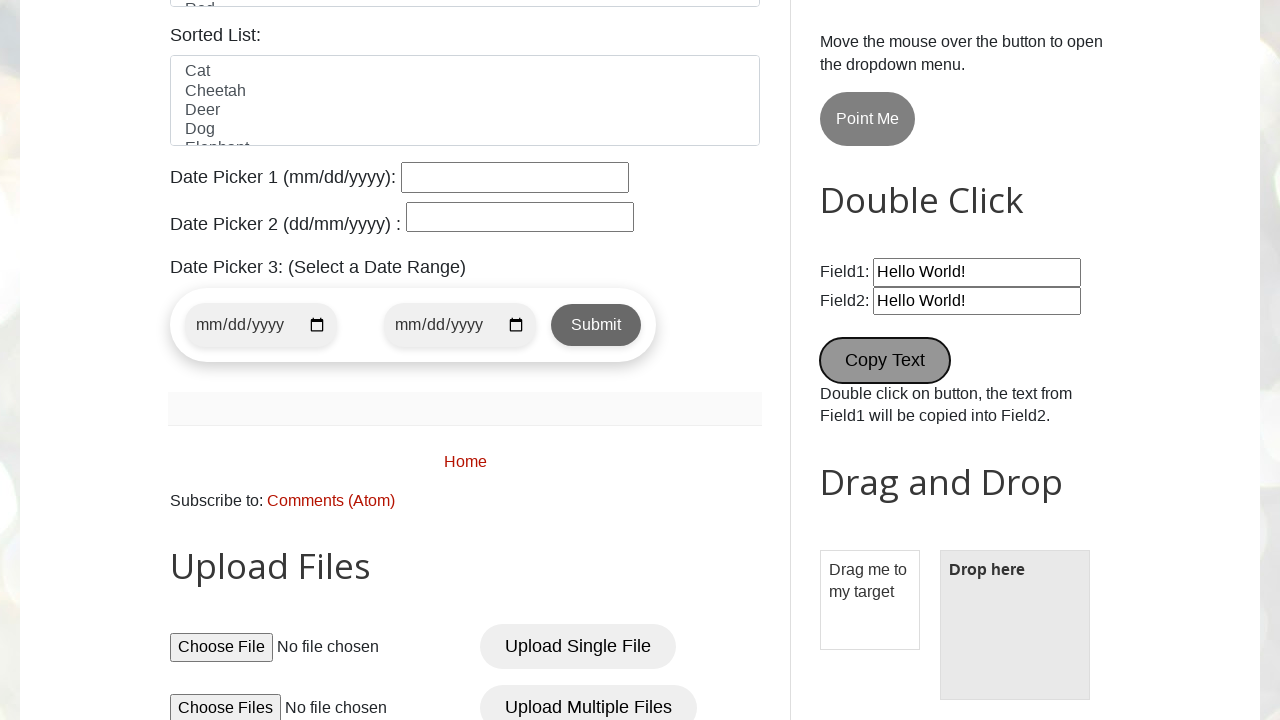

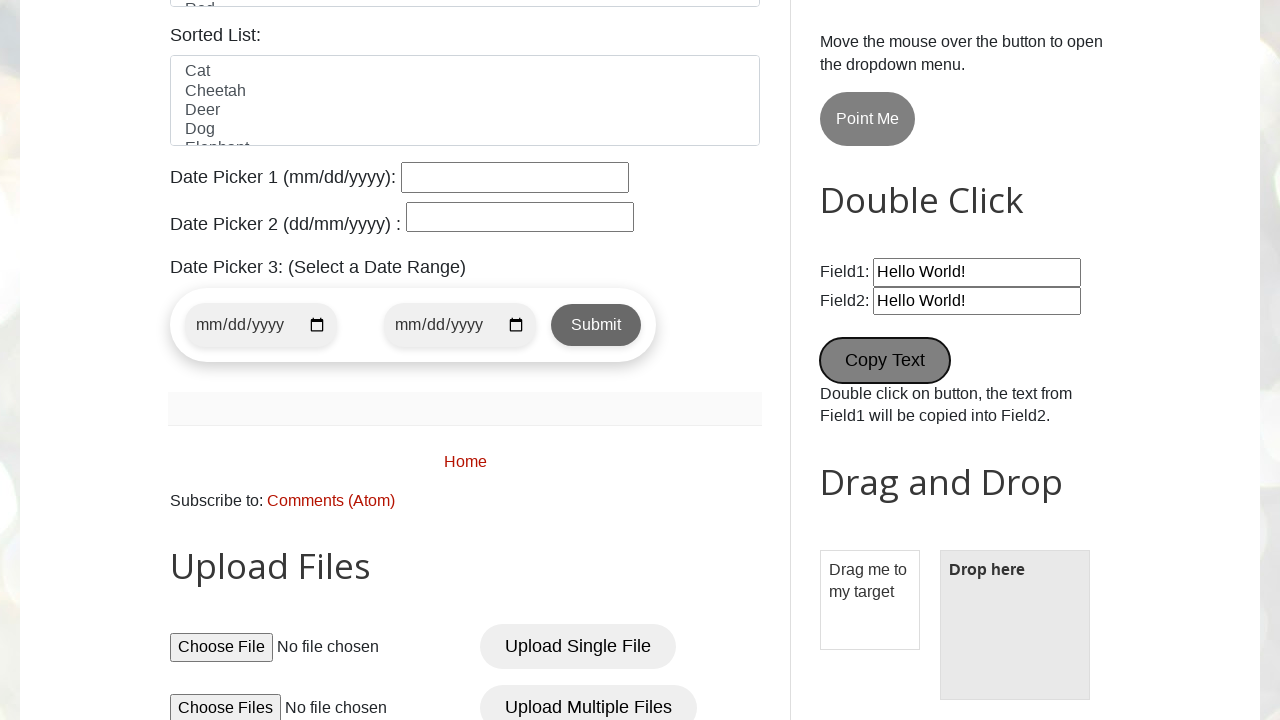